Tests mouse right-click action on a button element to trigger a context menu on a jQuery context menu demo page

Starting URL: https://swisnl.github.io/jQuery-contextMenu/demo.html

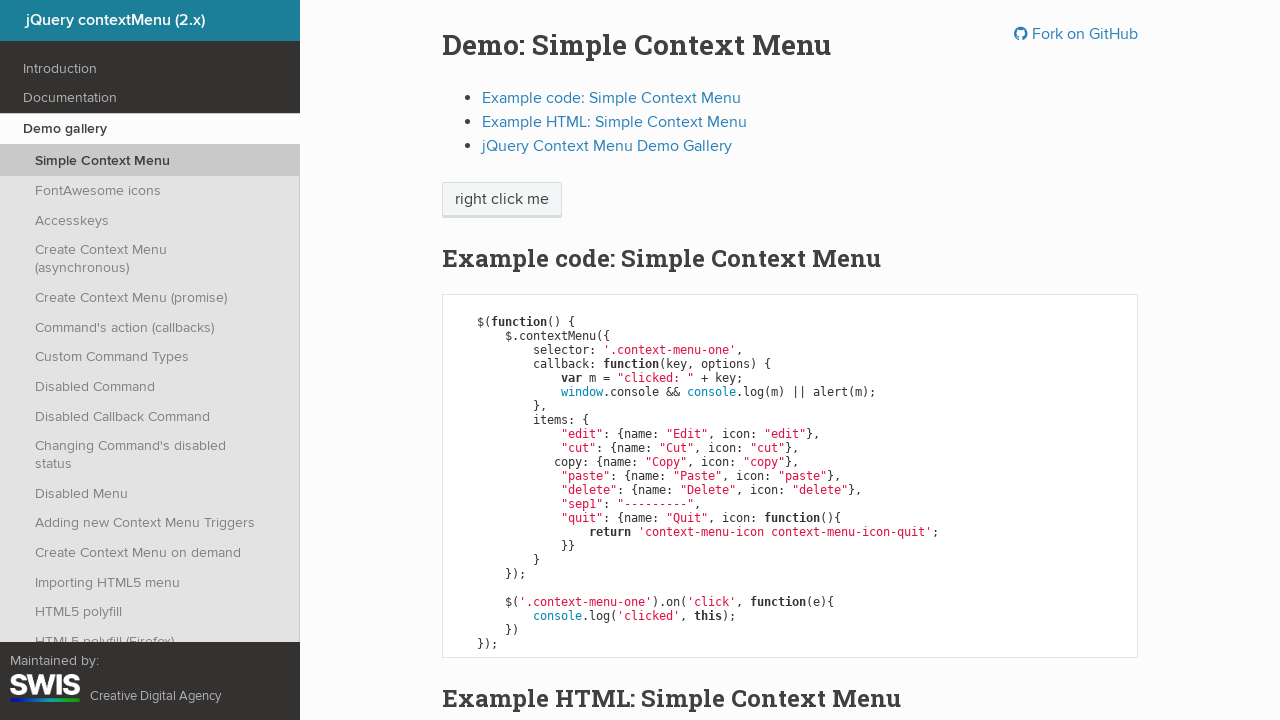

Located the context menu button element
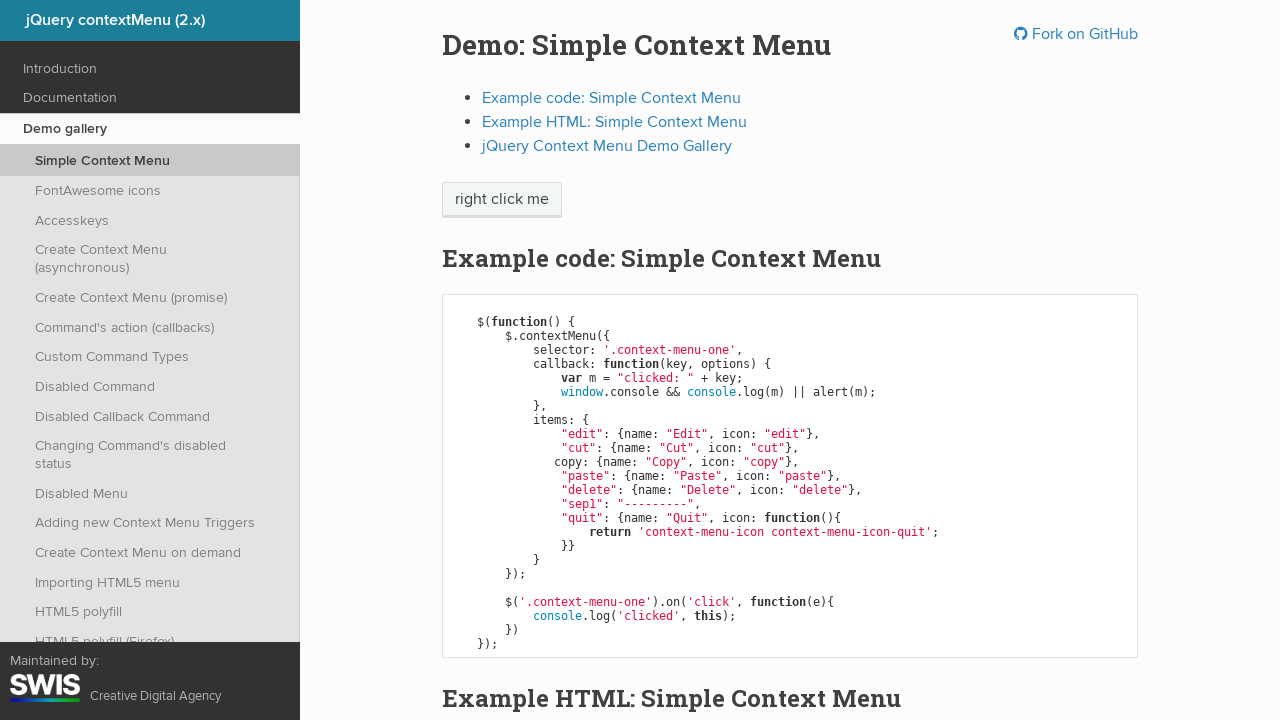

Context menu button is now visible
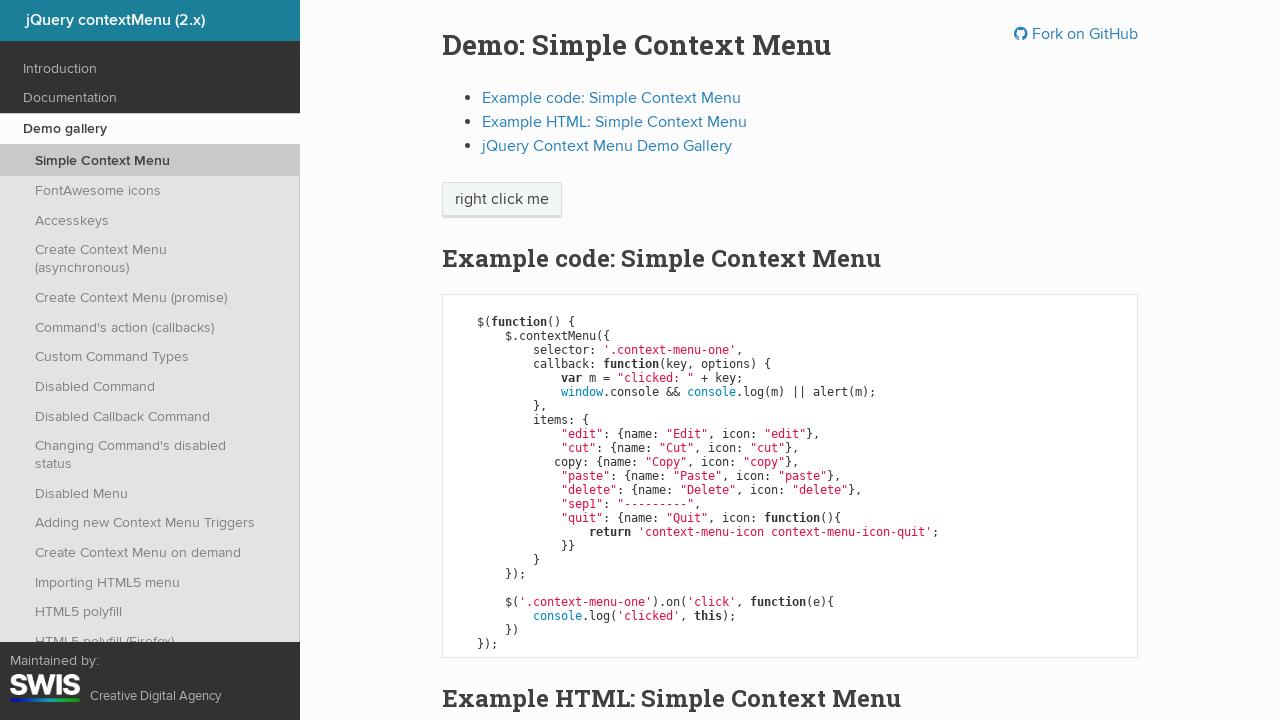

Right-clicked on context menu button to trigger context menu at (502, 200) on xpath=//span[@class='context-menu-one btn btn-neutral']
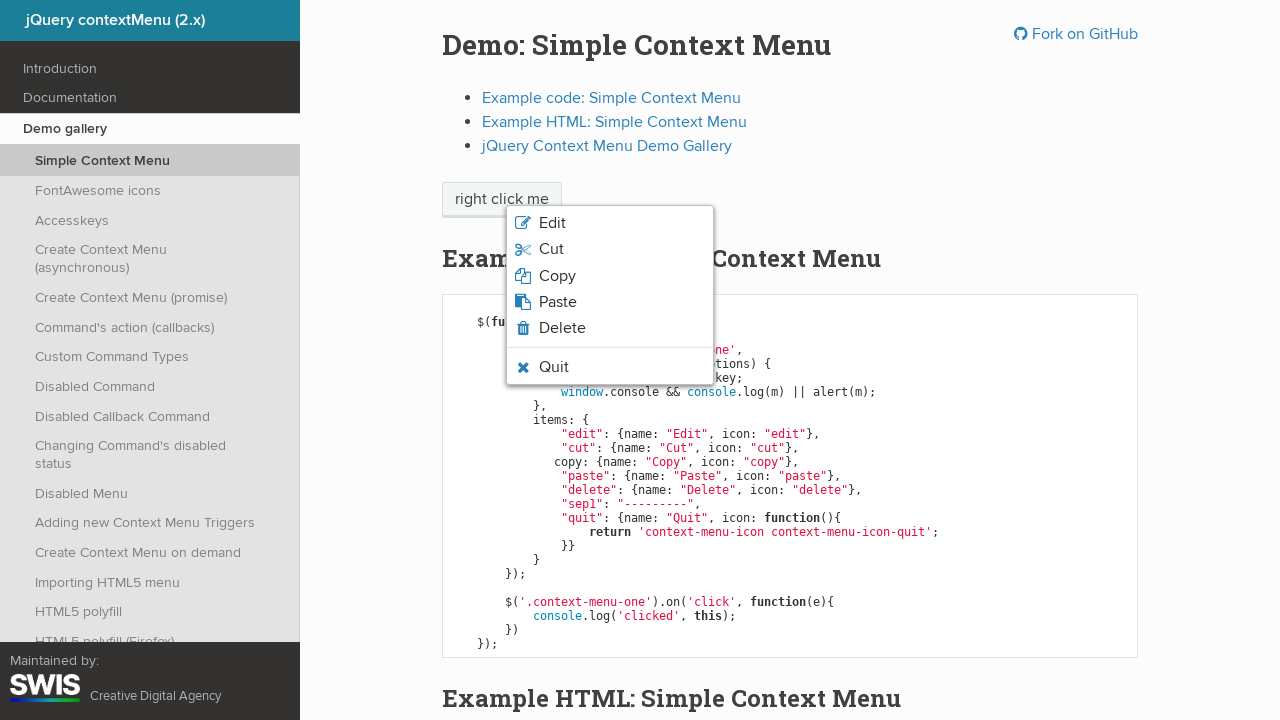

Context menu appeared on the page
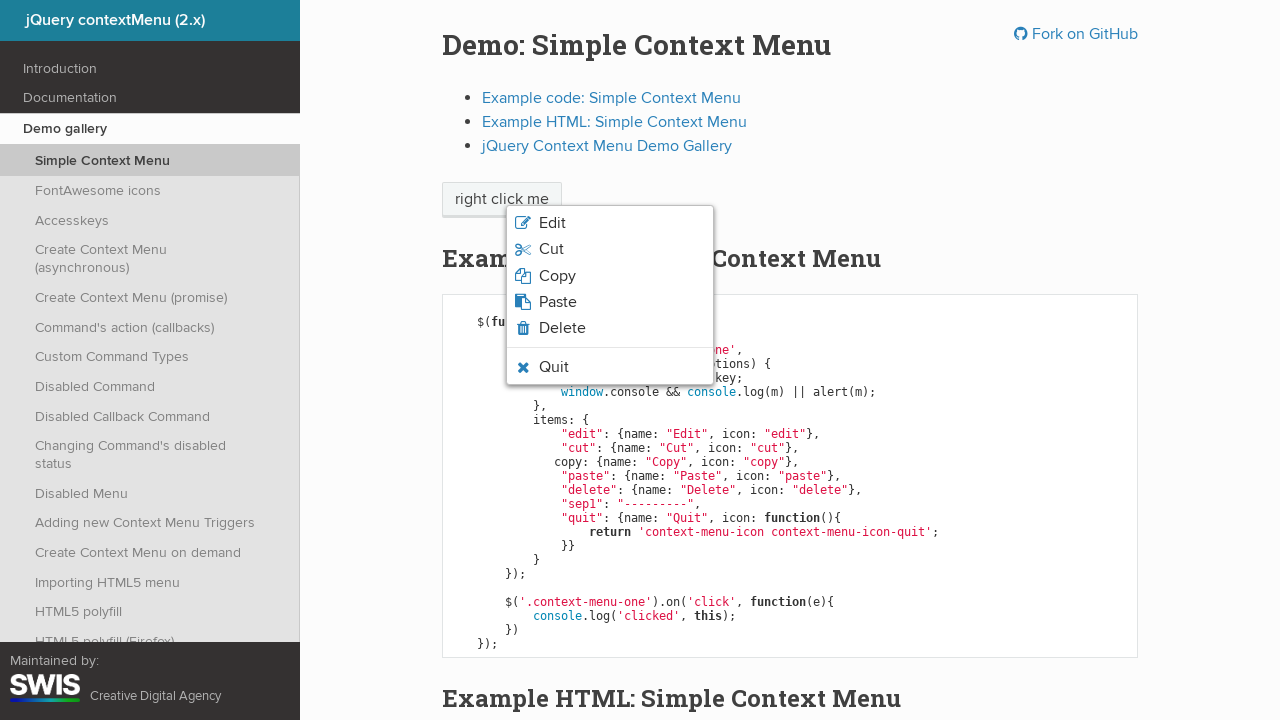

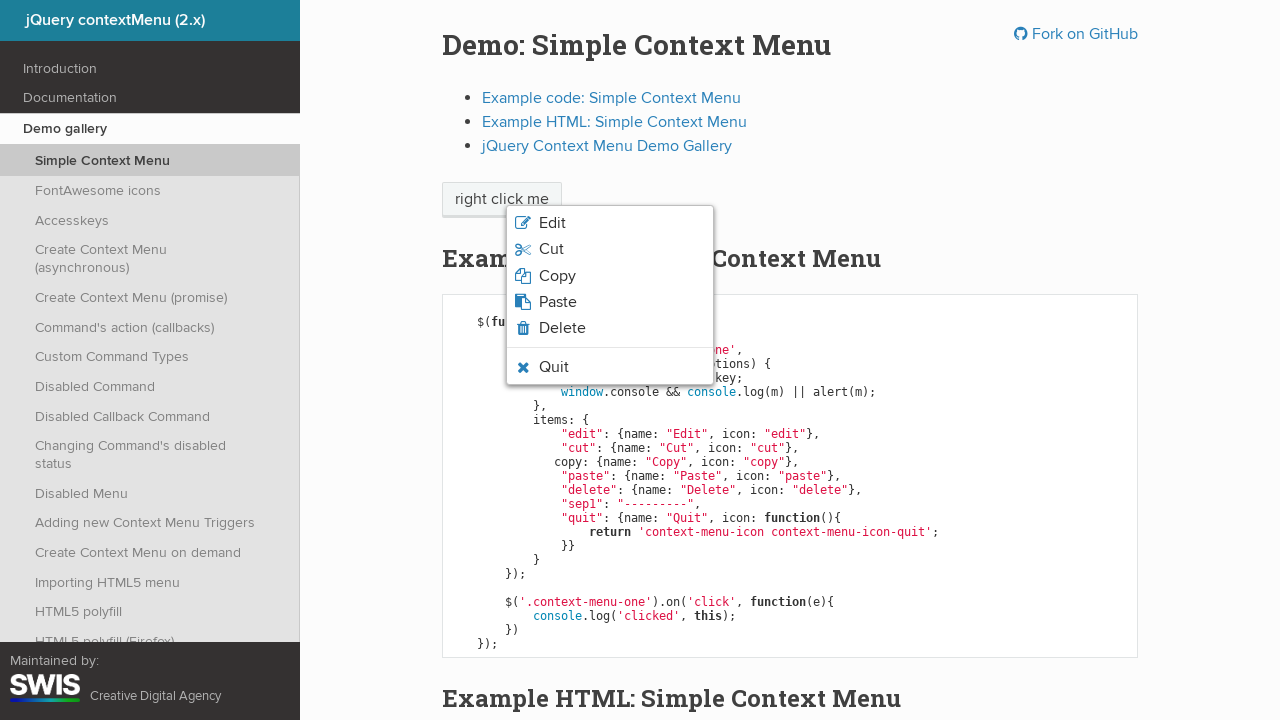